Tests selecting a radio button by clicking its label element and verifies that only the clicked option is selected while others remain unselected

Starting URL: https://testotomasyonu.com/form

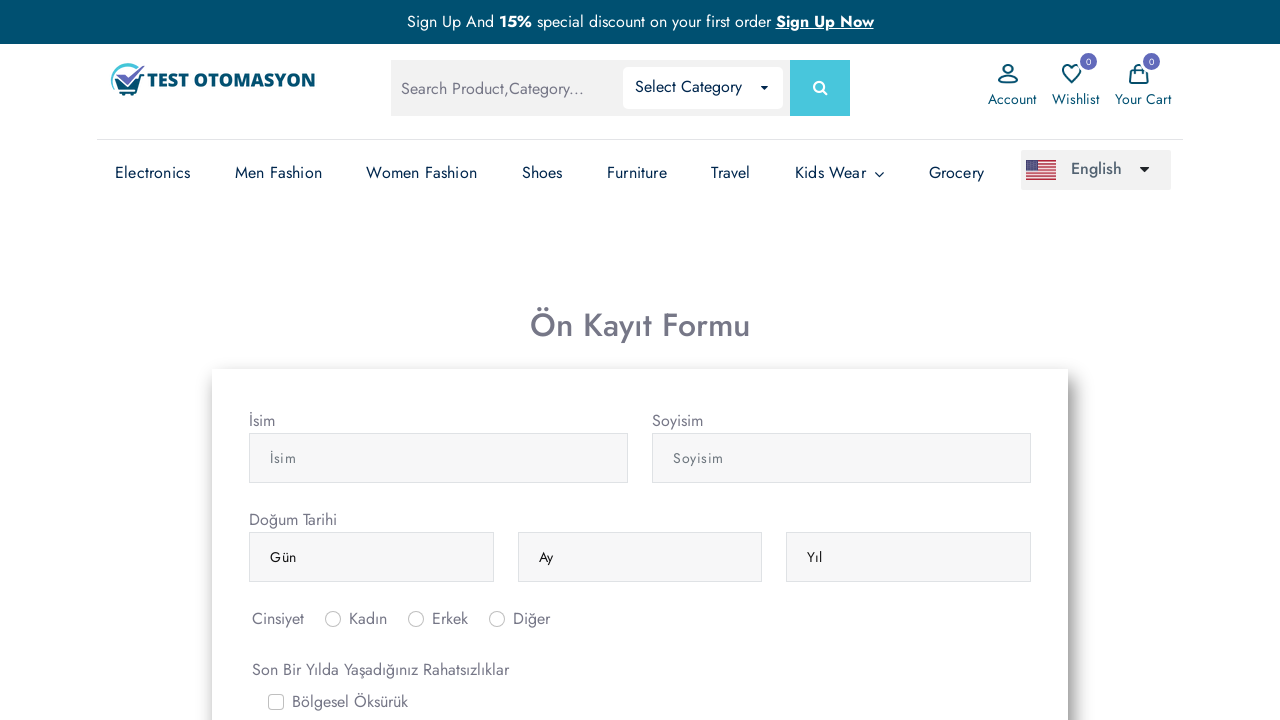

Clicked the label for Male radio button (inlineRadio2) at (450, 619) on label[for='inlineRadio2']
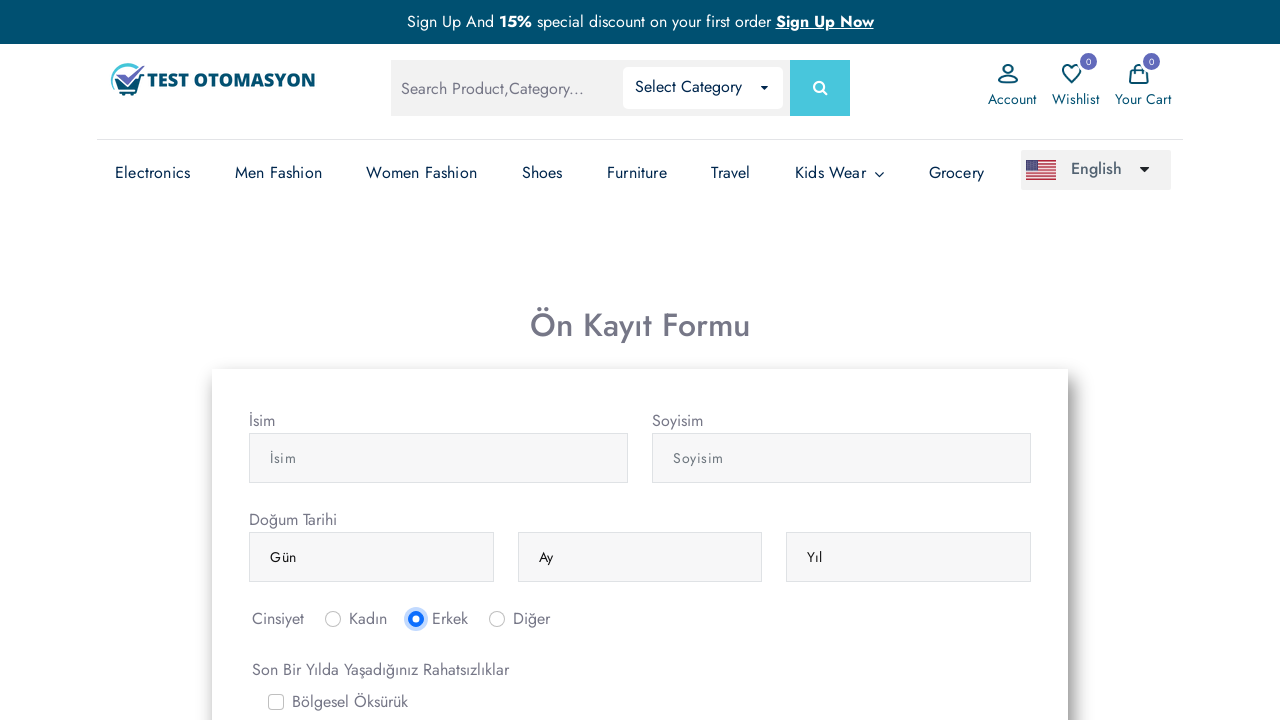

Verified that Male radio button (inlineRadio2) is selected
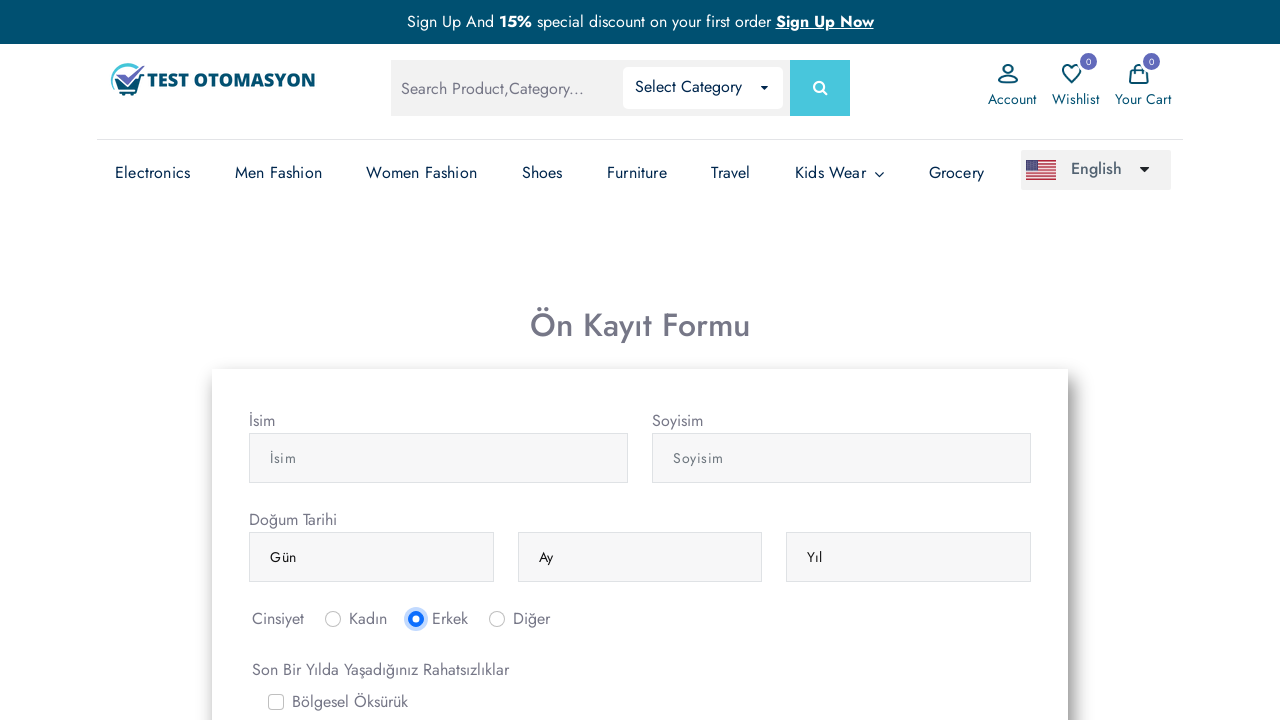

Verified that Female radio button (inlineRadio1) is not selected
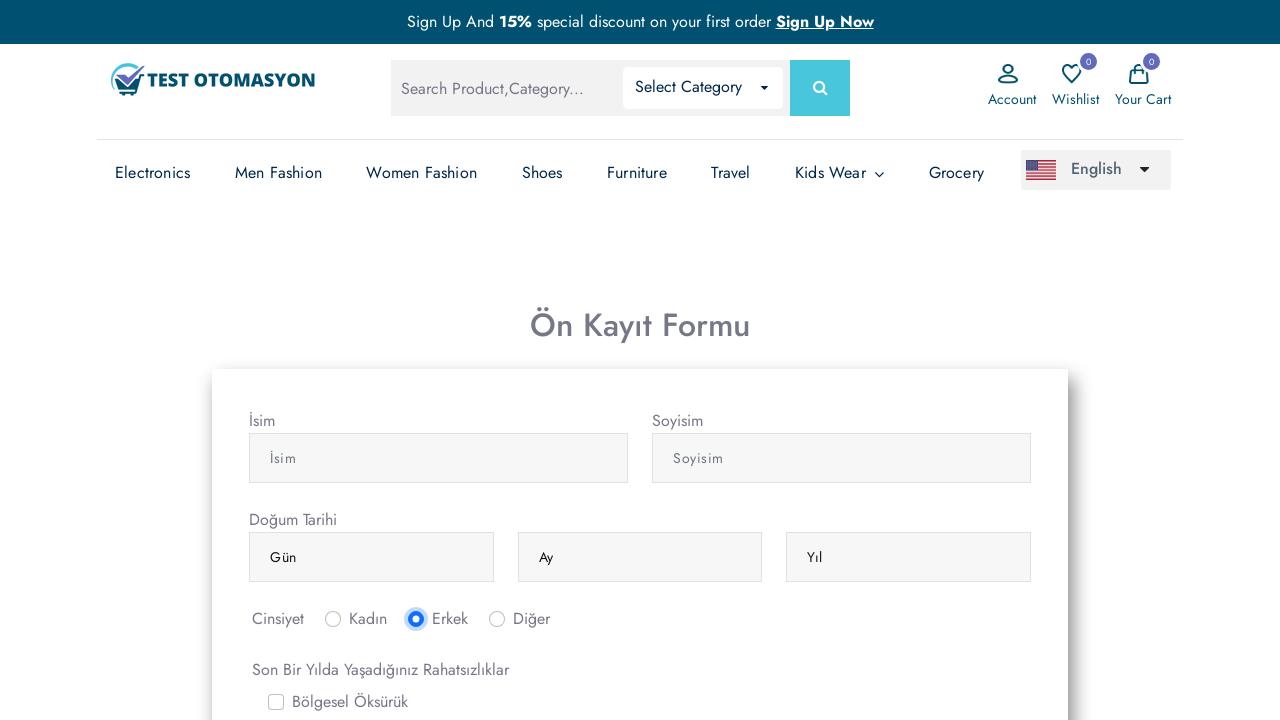

Verified that Other radio button (inlineRadio3) is not selected
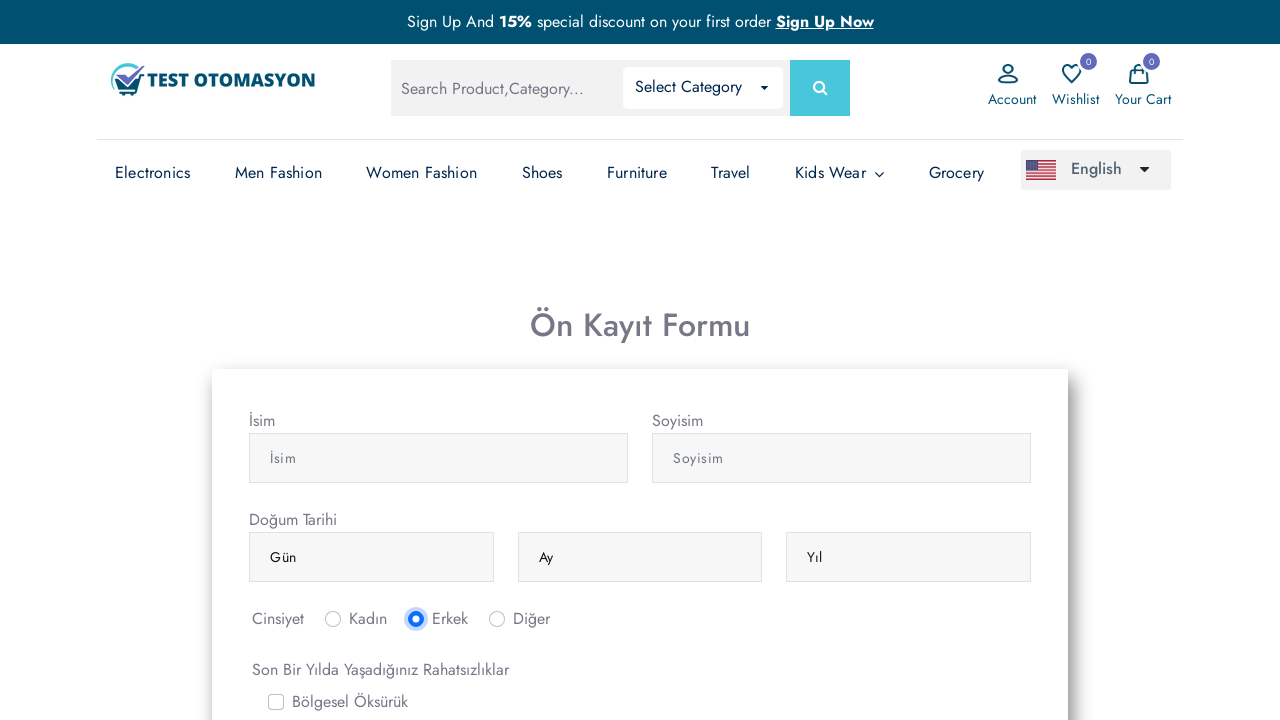

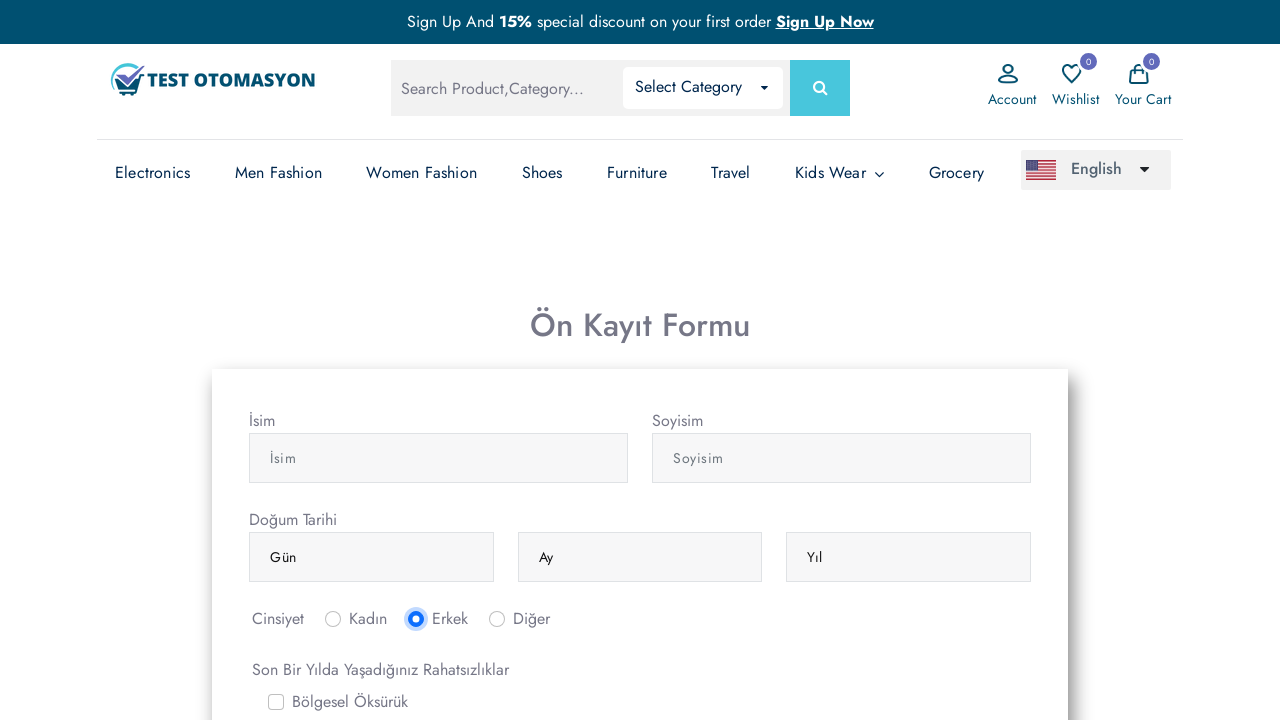